Automates Southwest Airlines flight check-in by filling in confirmation code, passenger name, and submitting the check-in form

Starting URL: https://www.southwest.com/air/check-in/

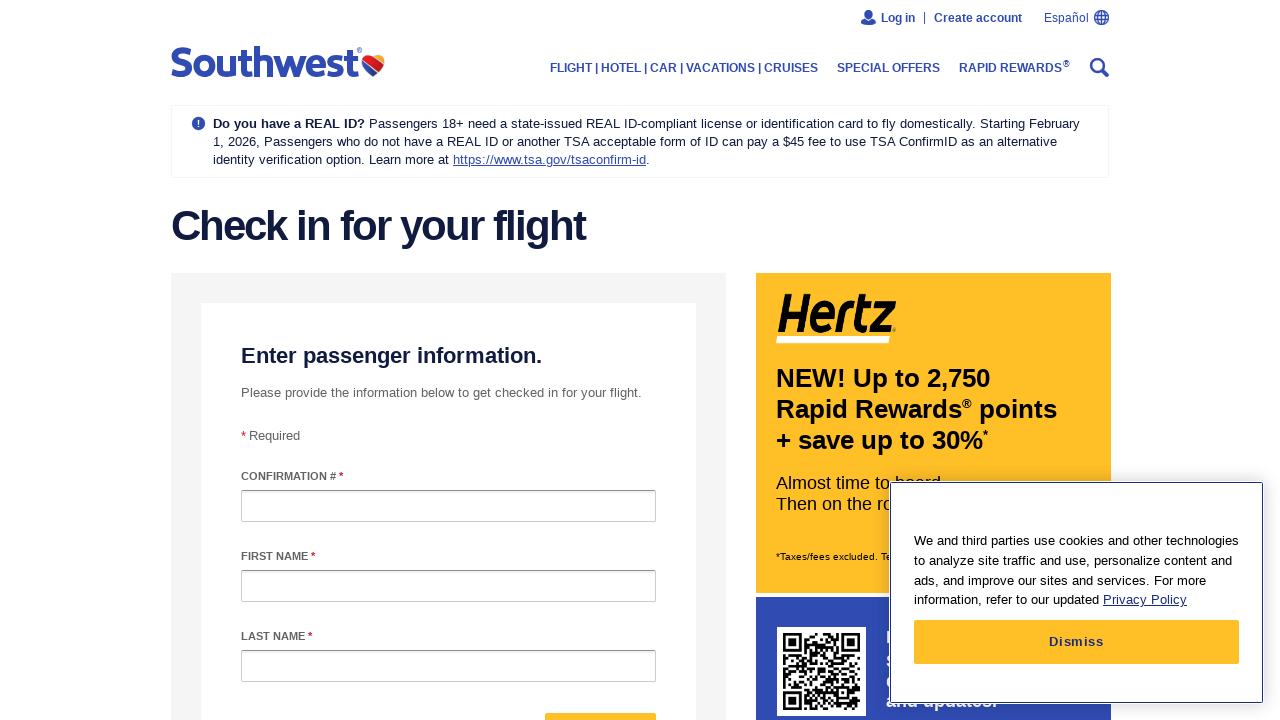

Filled confirmation number field with 'ABC123' on #confirmationNumber
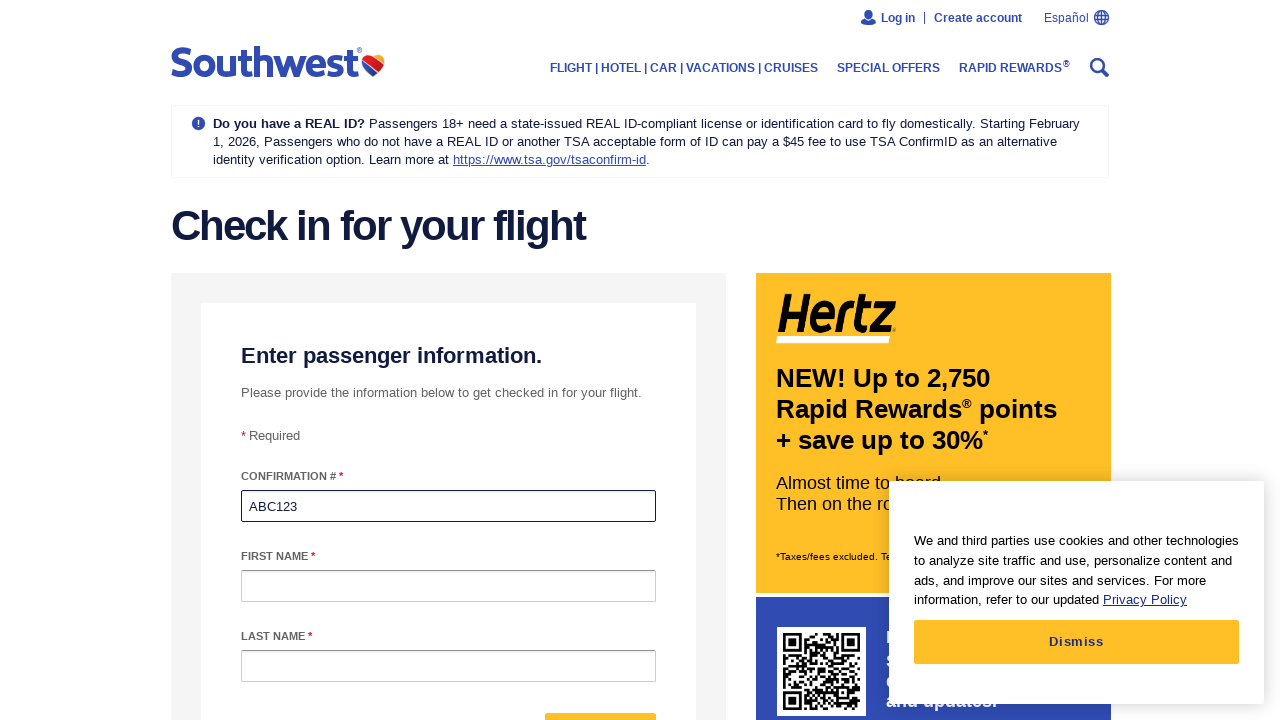

Filled passenger first name field with 'John' on #passengerFirstName
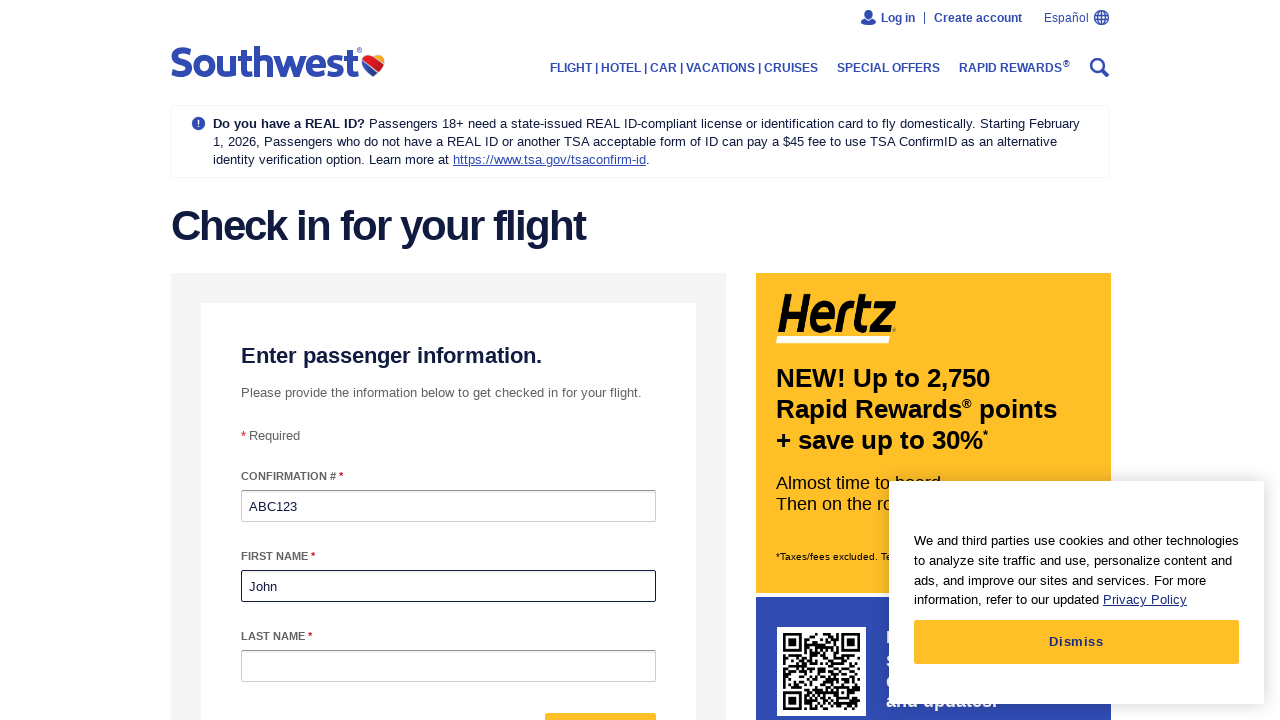

Filled passenger last name field with 'Smith' on #passengerLastName
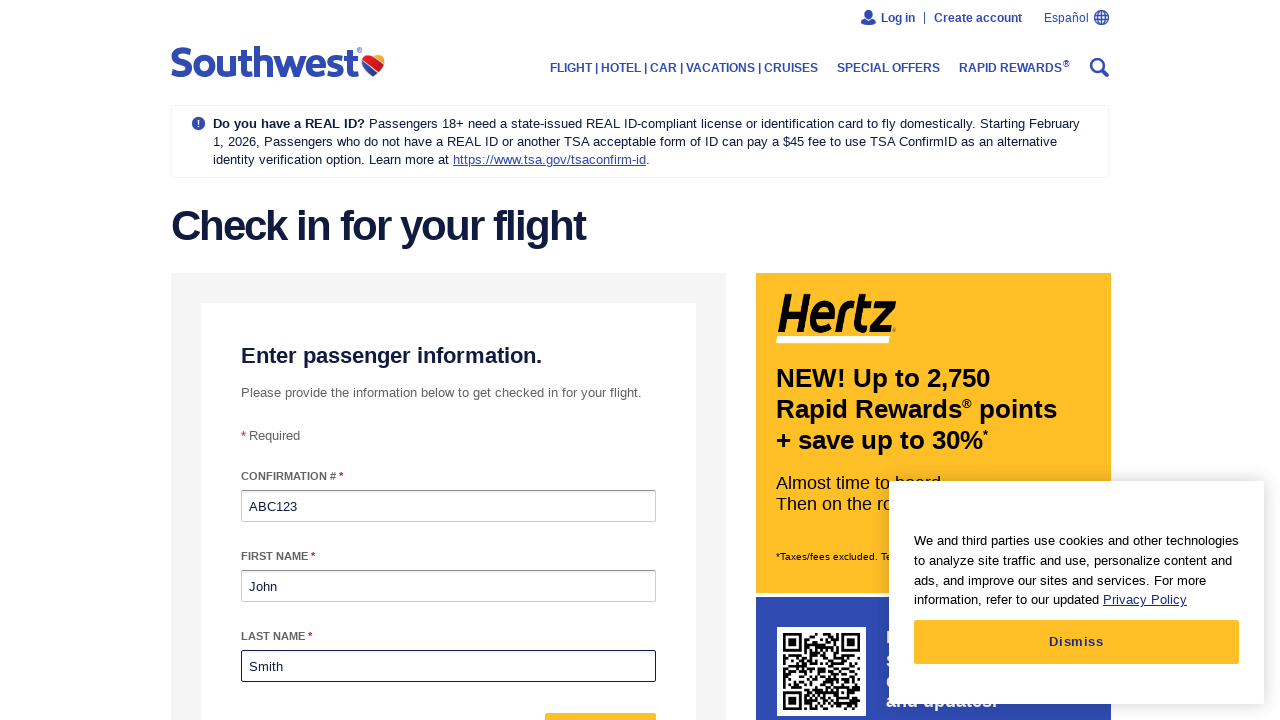

Clicked submit button to initiate check-in at (600, 696) on #form-mixin--submit-button
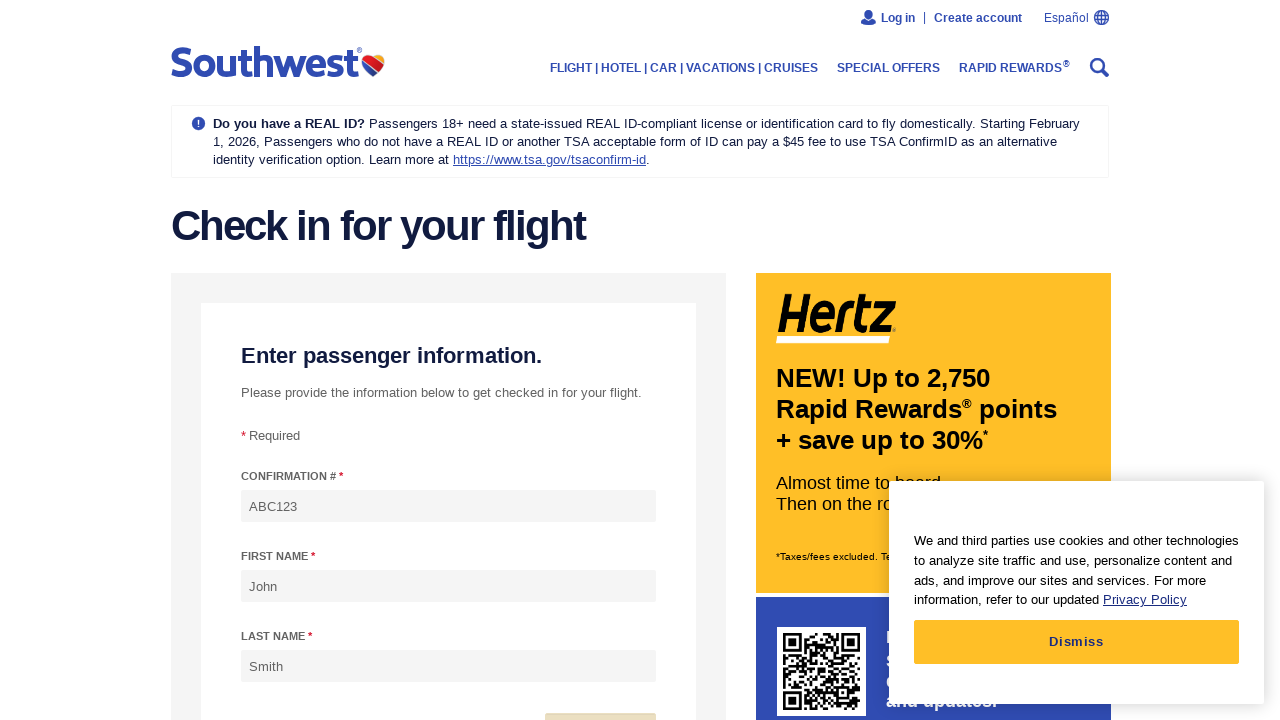

Page loaded after check-in submission
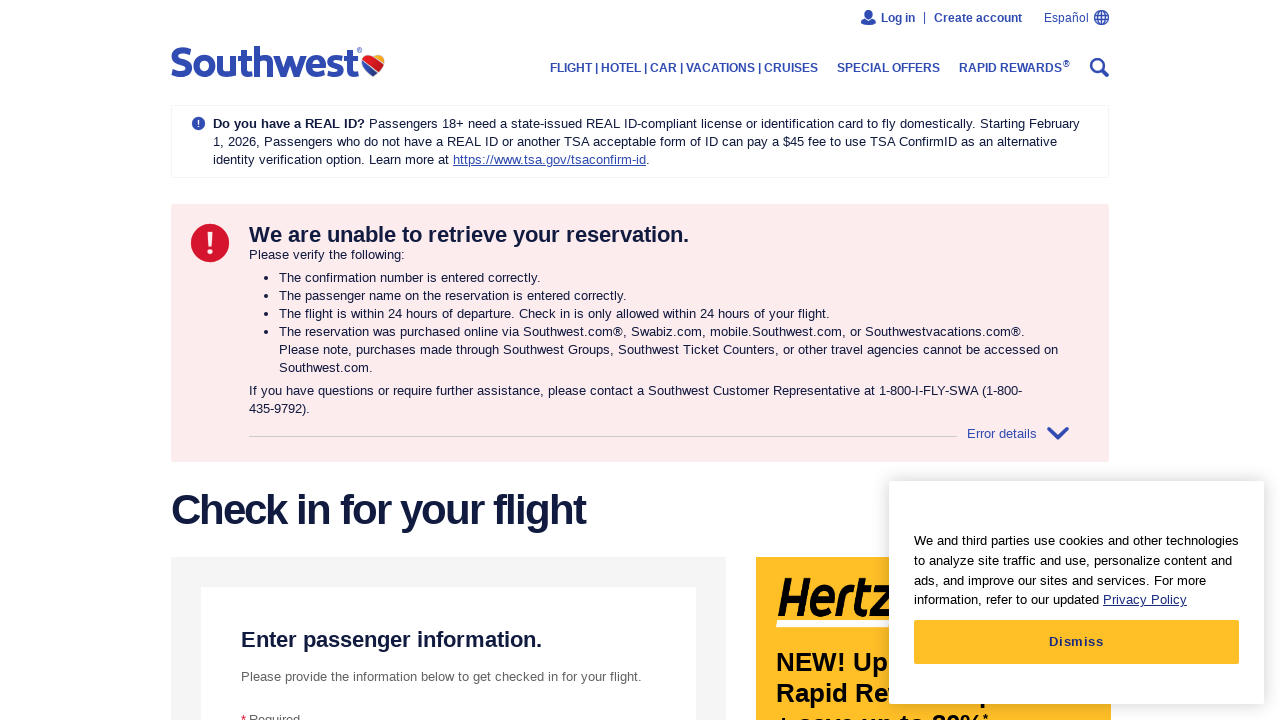

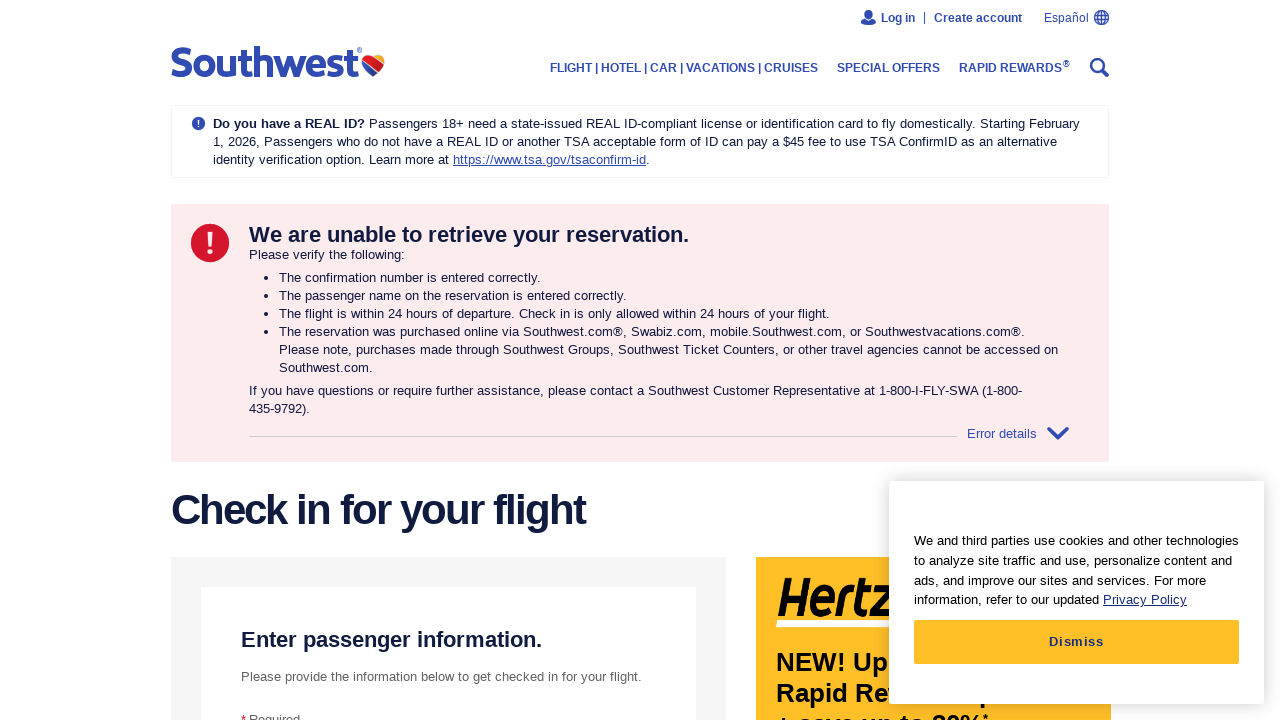